Tests dynamic element visibility by waiting for and accessing an element that appears after a delay

Starting URL: https://demoqa.com/dynamic-properties

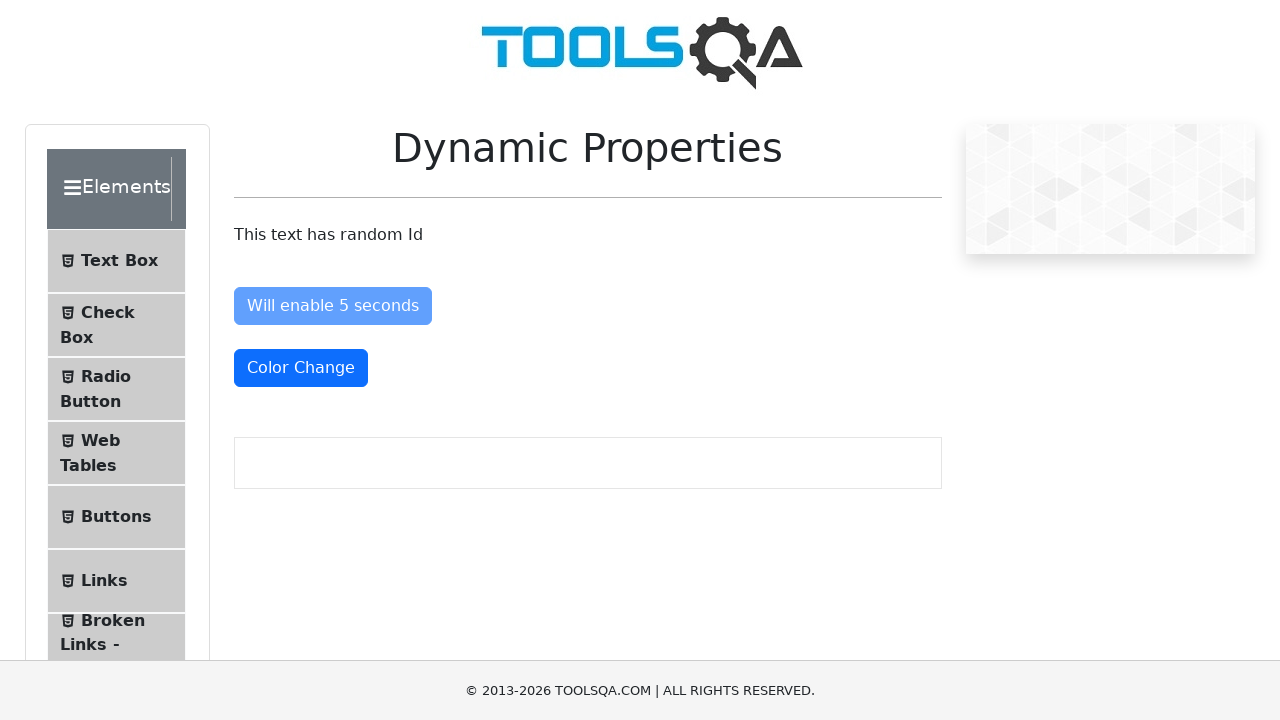

Navigated to dynamic properties test page
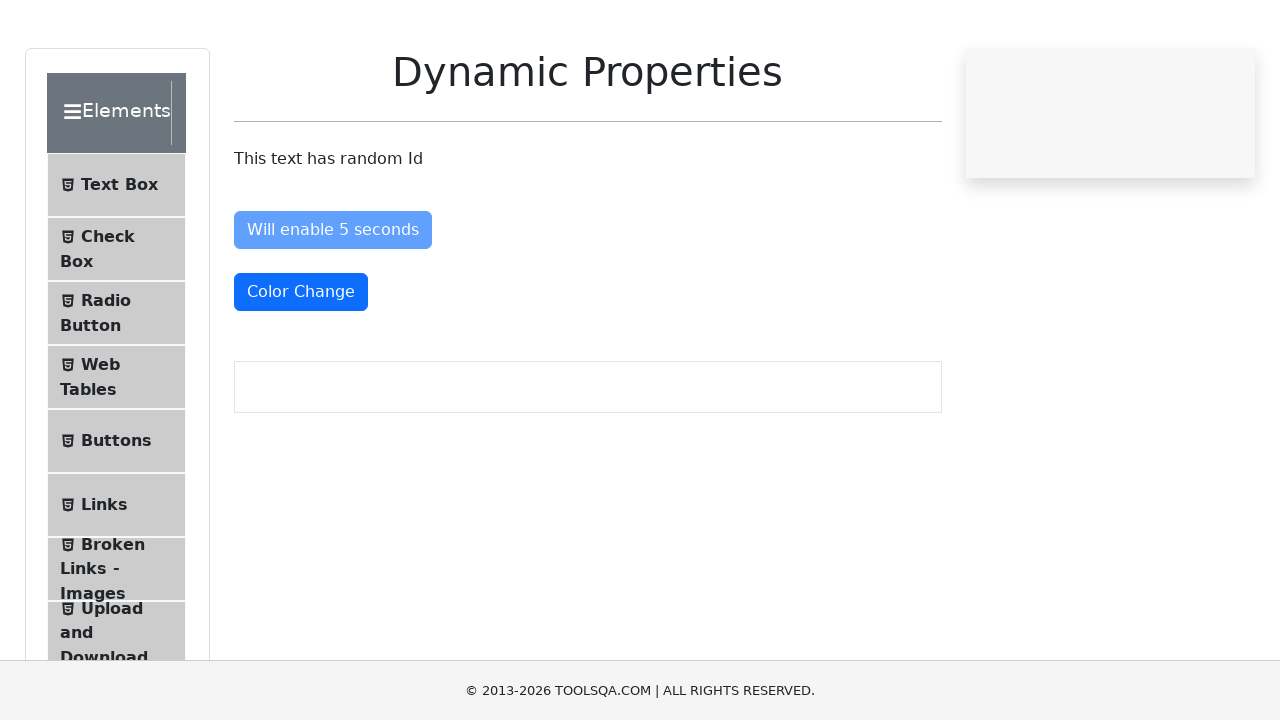

Waited for dynamic element to become visible after delay
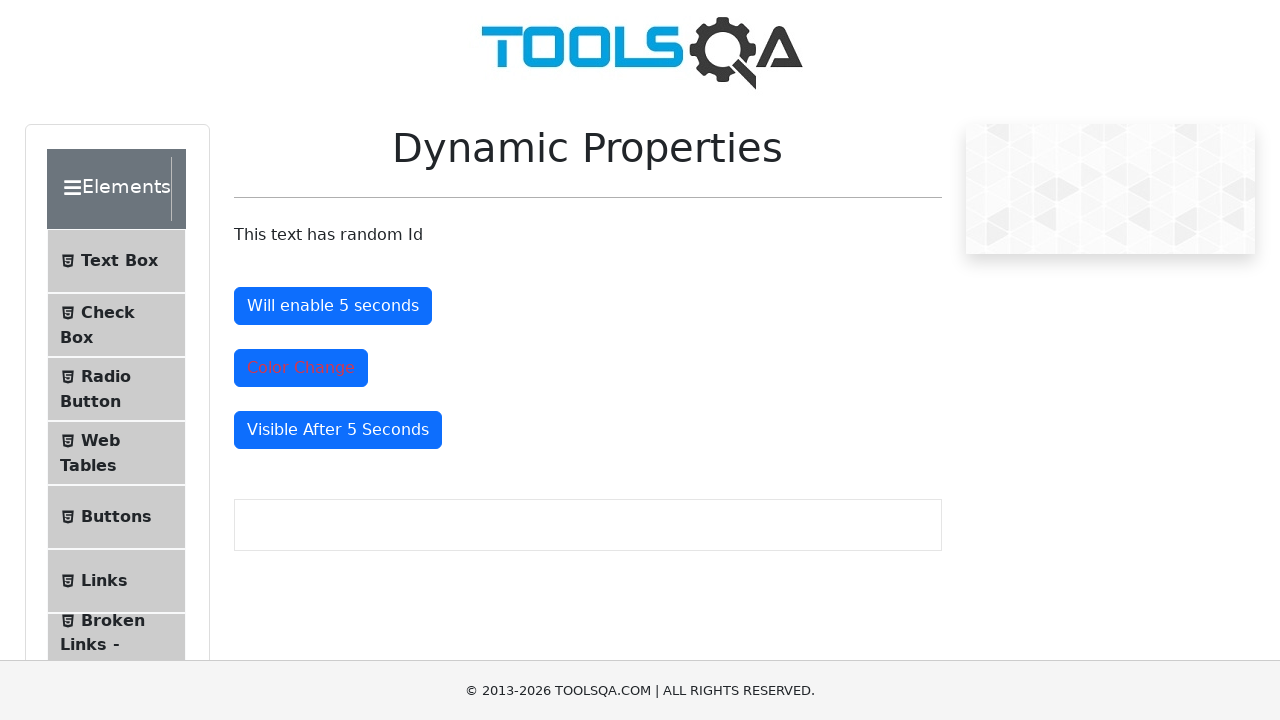

Retrieved text from dynamic element: 'Visible After 5 Seconds'
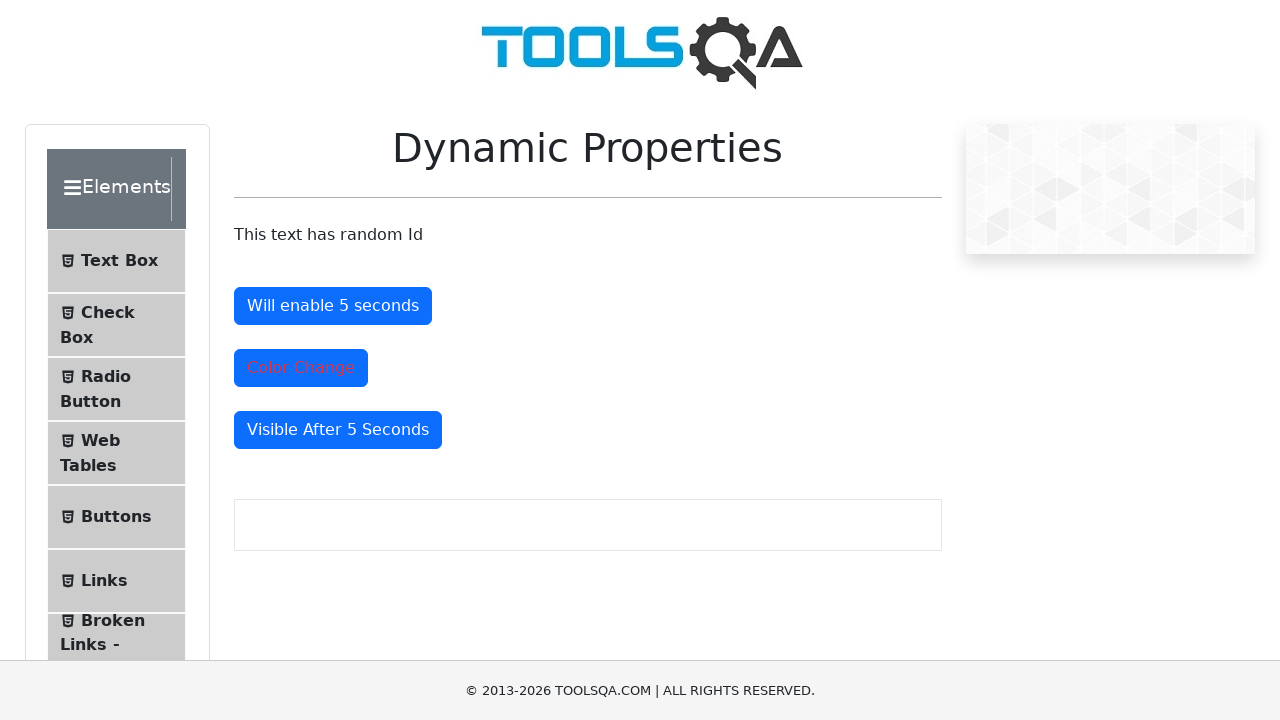

Printed dynamic element text to console
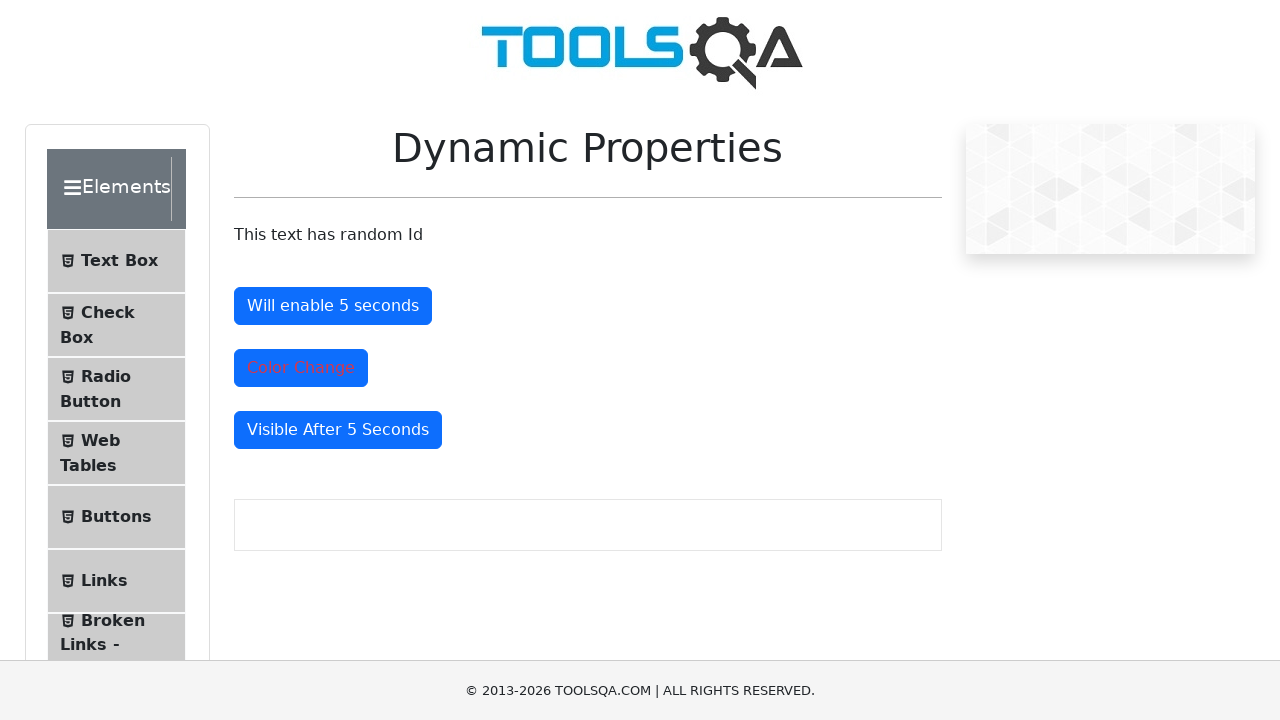

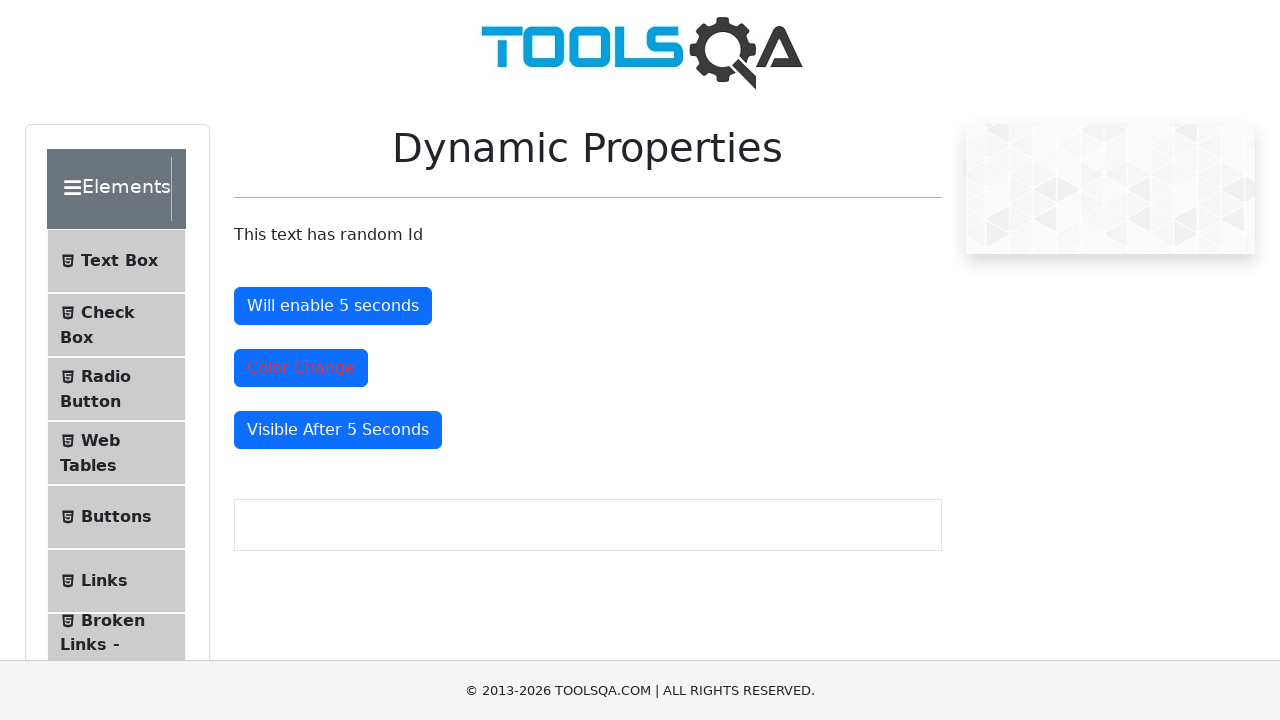